Tests dropdown by selecting options by index and verifies the dropdown options are available

Starting URL: https://the-internet.herokuapp.com/dropdown

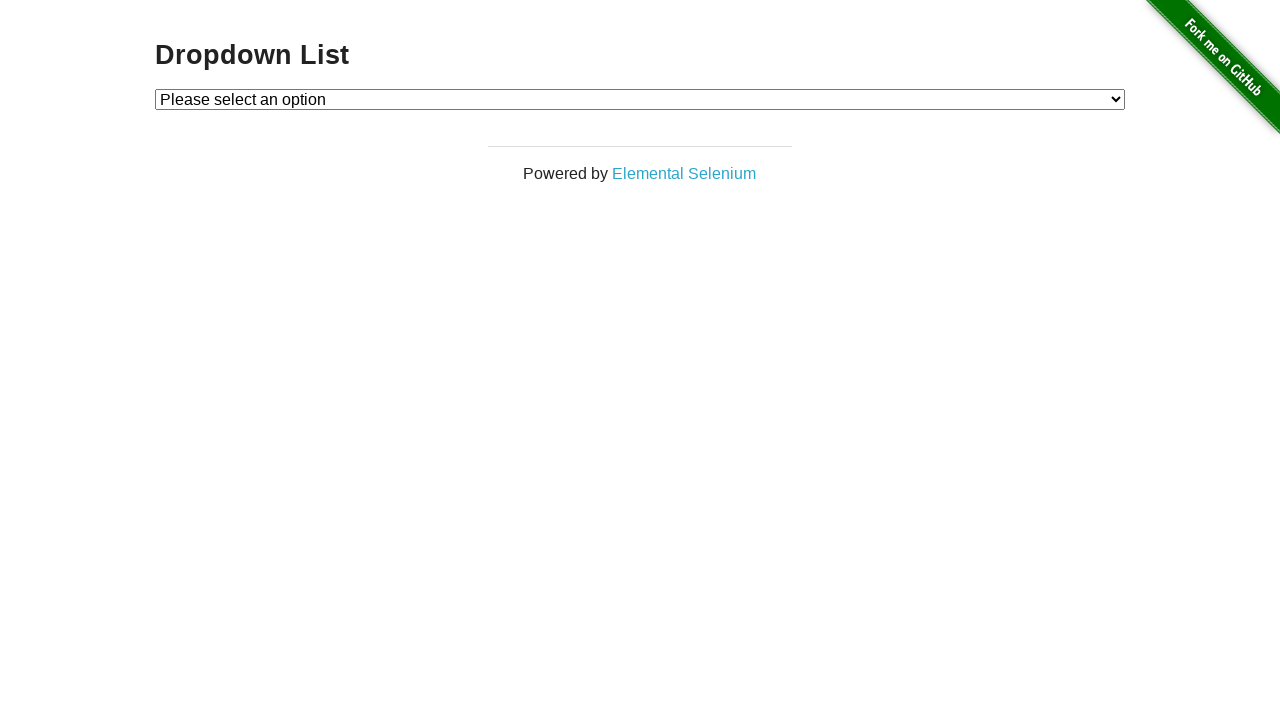

Selected dropdown option at index 1 on #dropdown
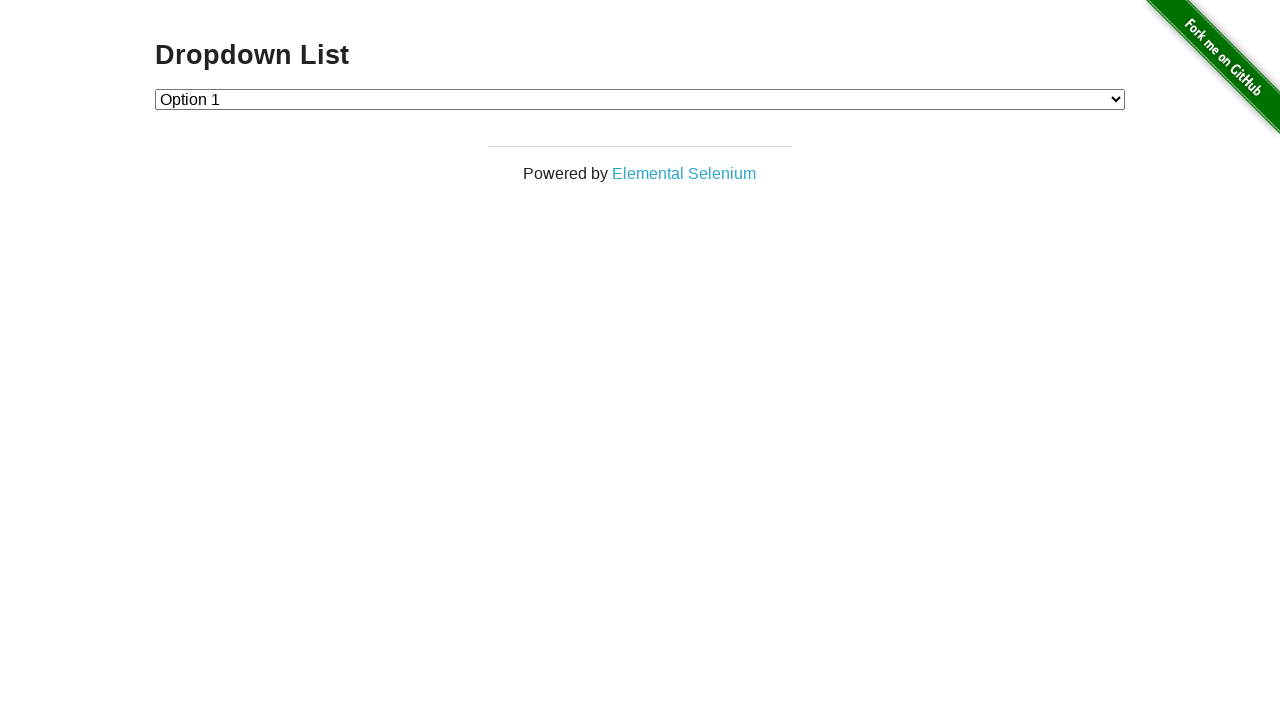

Selected dropdown option at index 2 on #dropdown
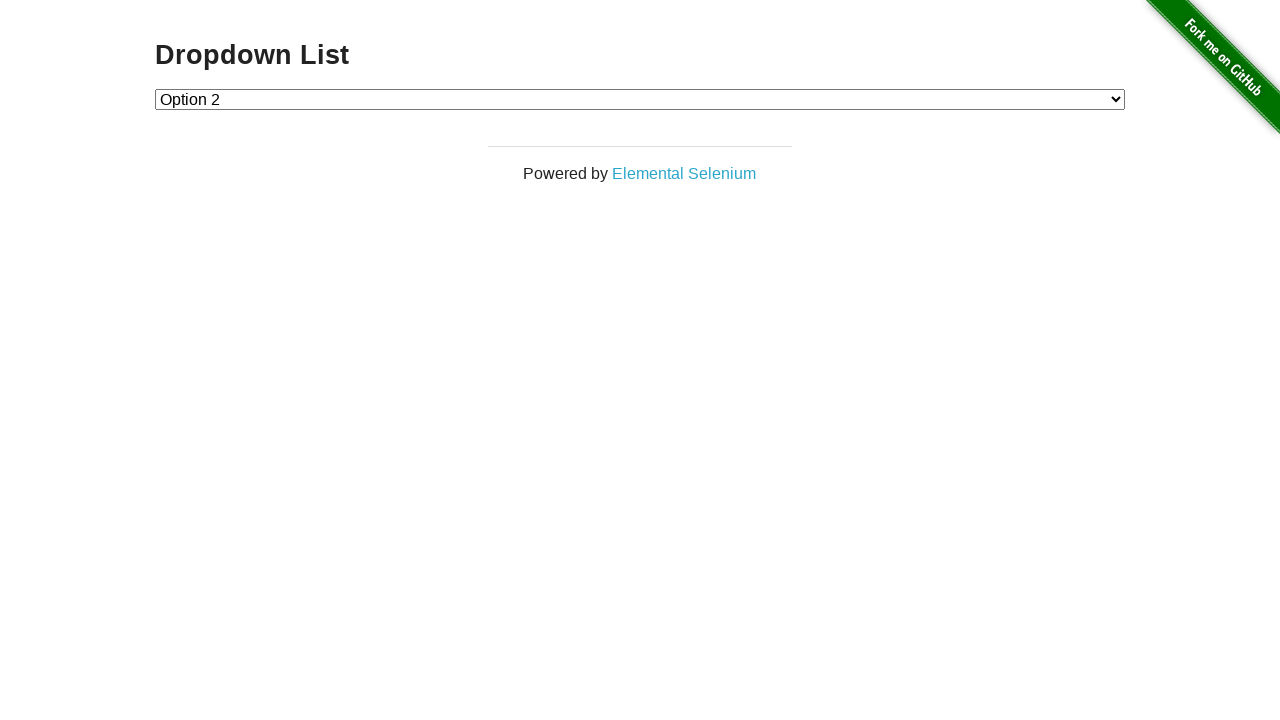

Dropdown confirmed to be available and selections work
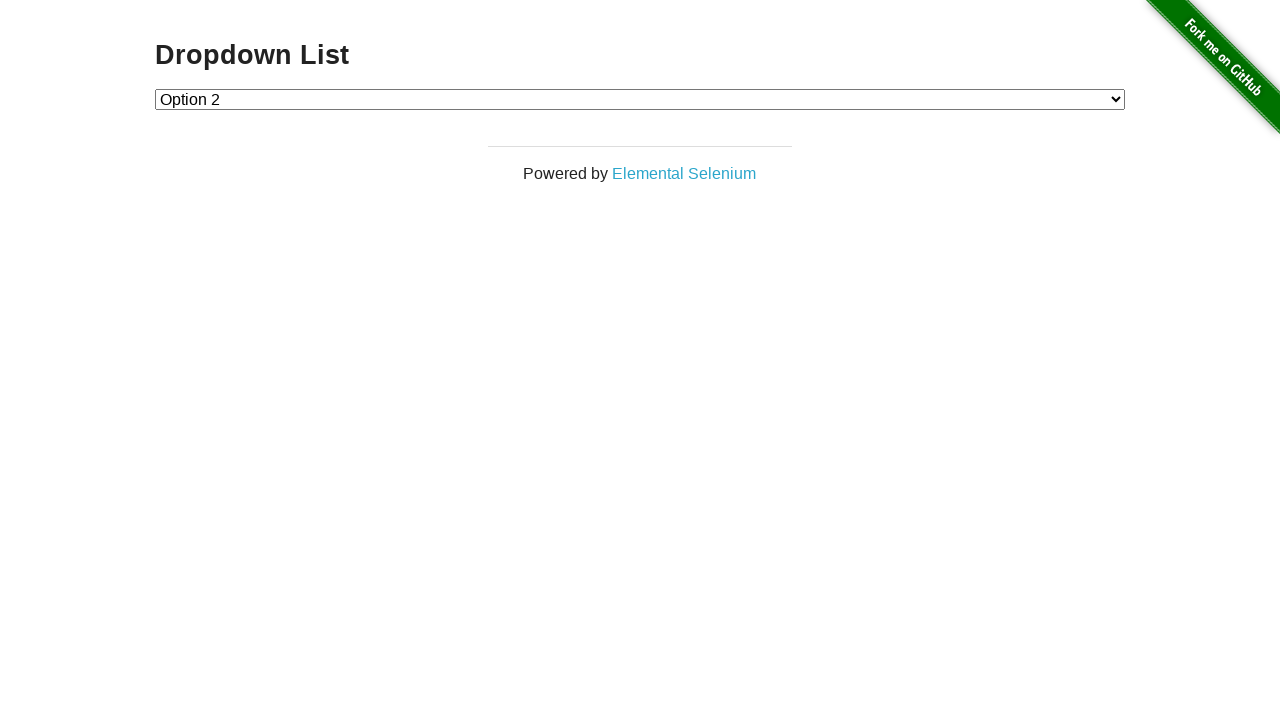

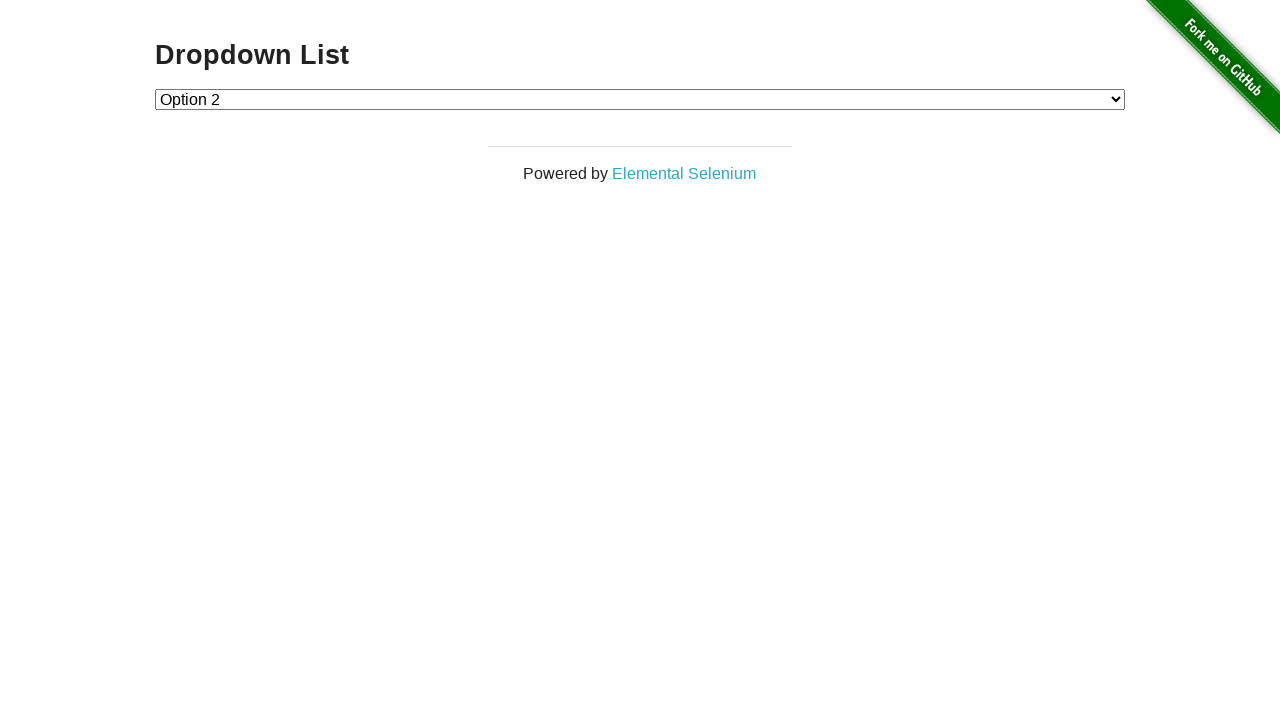